Tests that entering all zero sides (0, 0, 0) shows an error for invalid triangle

Starting URL: https://testpages.eviltester.com/styled/apps/triangle/triangle001.html

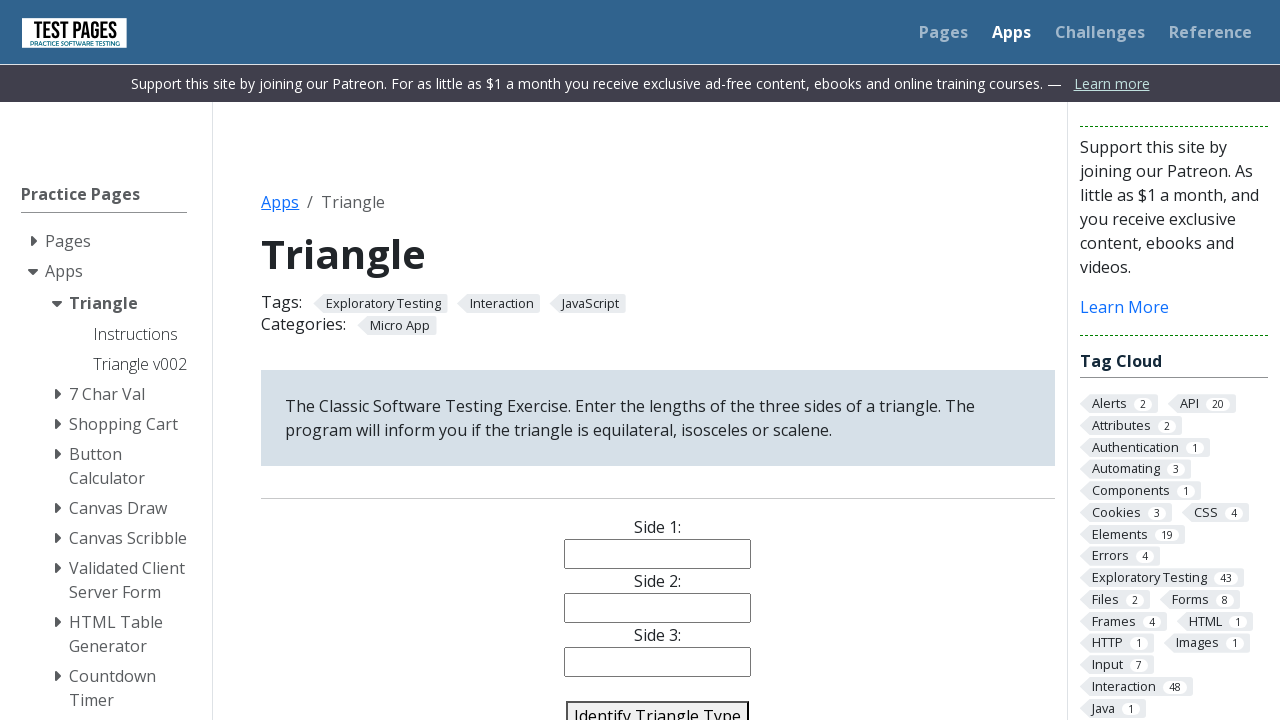

Navigated to triangle validator application
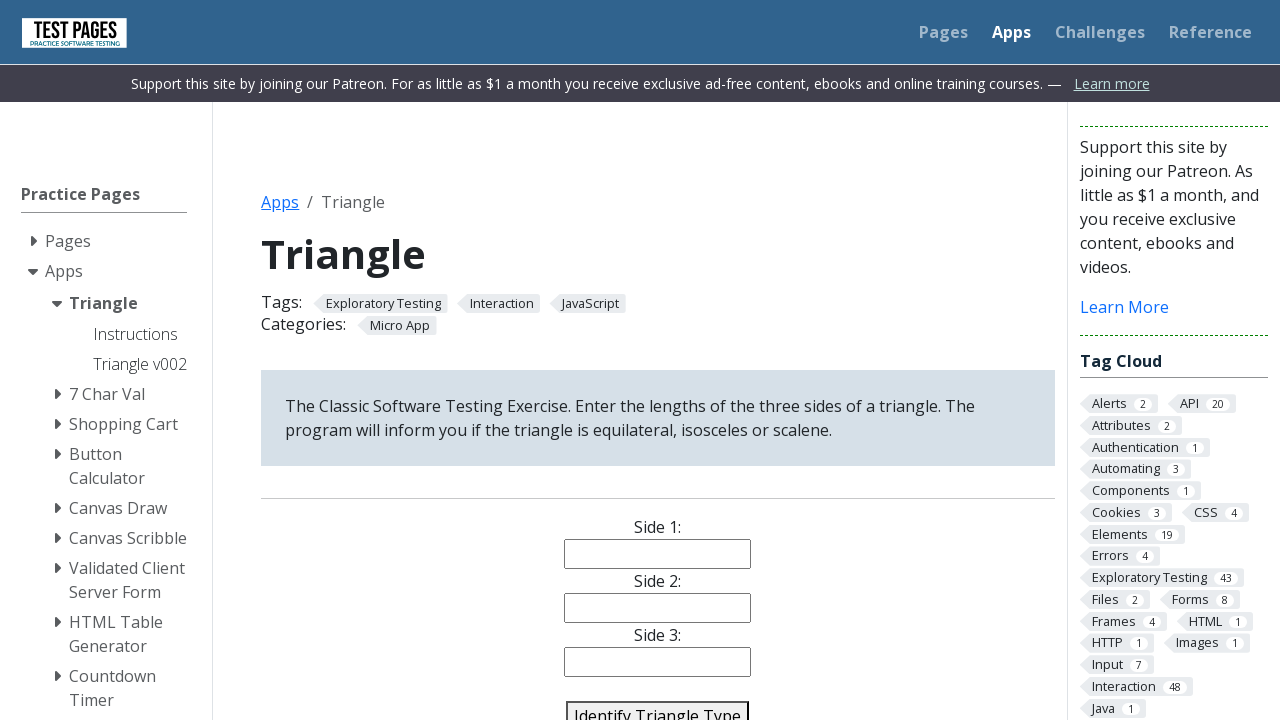

Entered 0 for side 1 on #side1
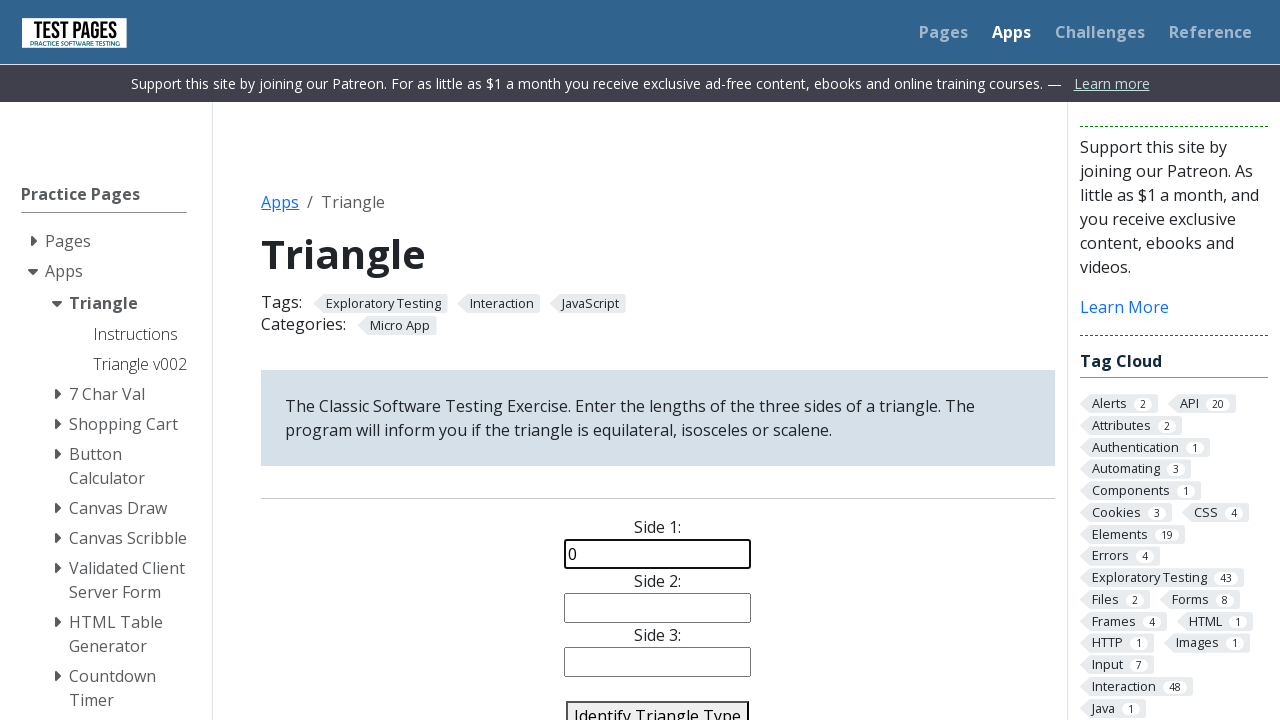

Entered 0 for side 2 on #side2
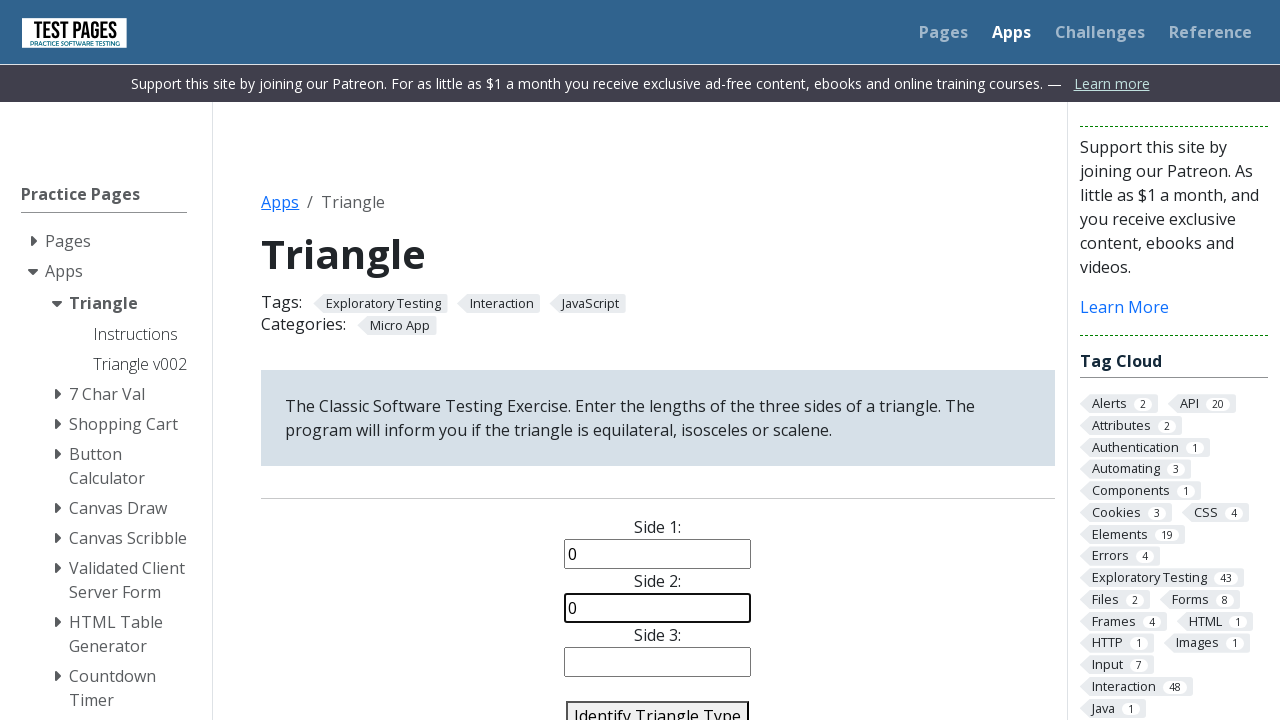

Entered 0 for side 3 on #side3
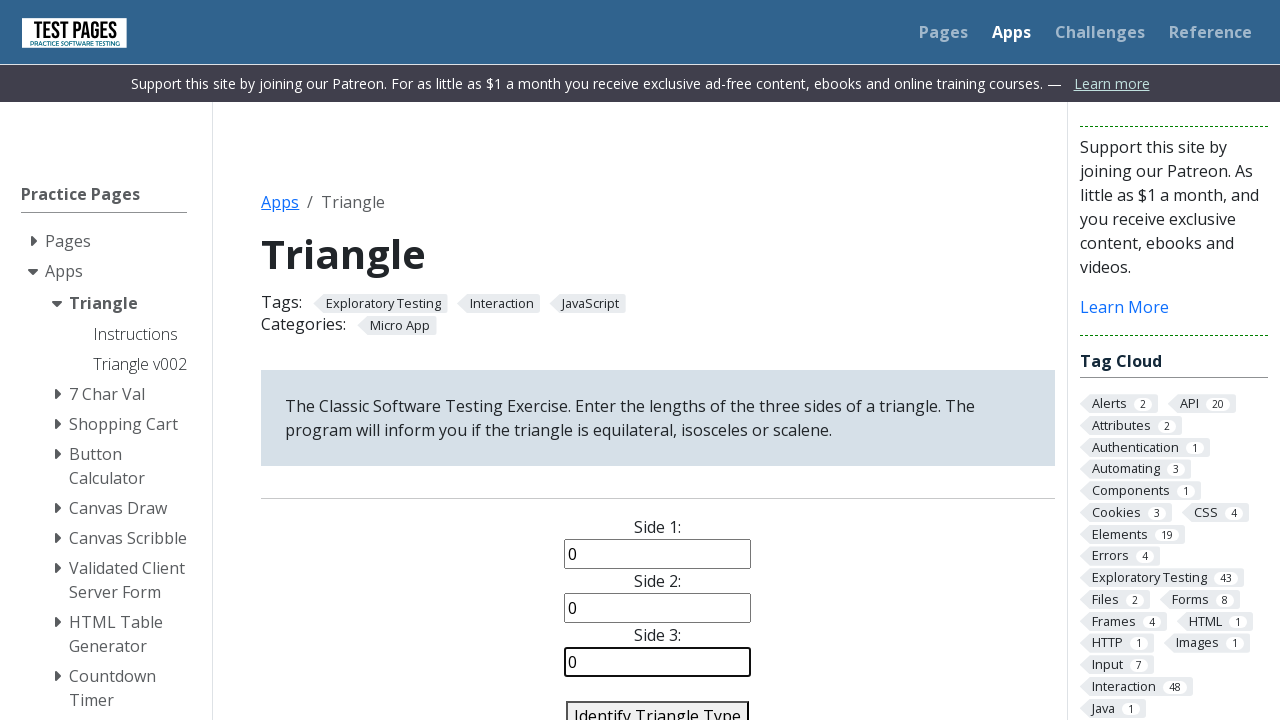

Clicked identify triangle button to validate sides (0, 0, 0) at (658, 705) on #identify-triangle-action
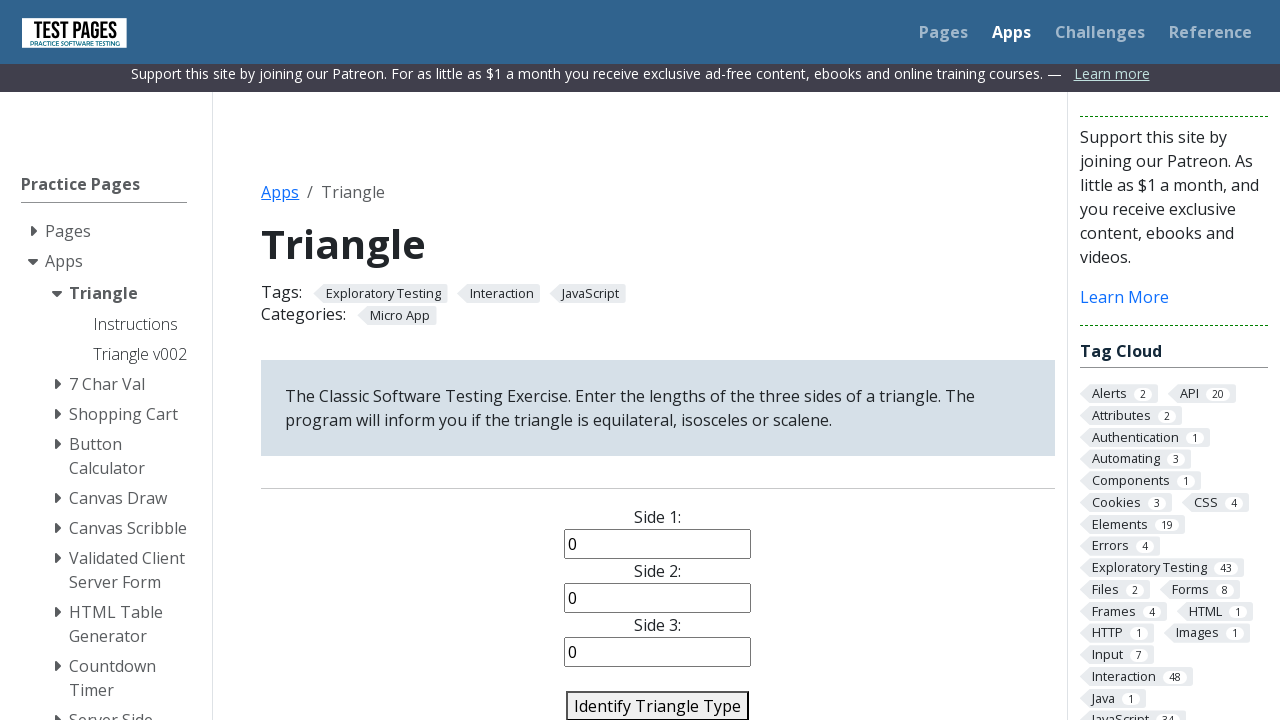

Error message displayed for invalid triangle (all zero sides)
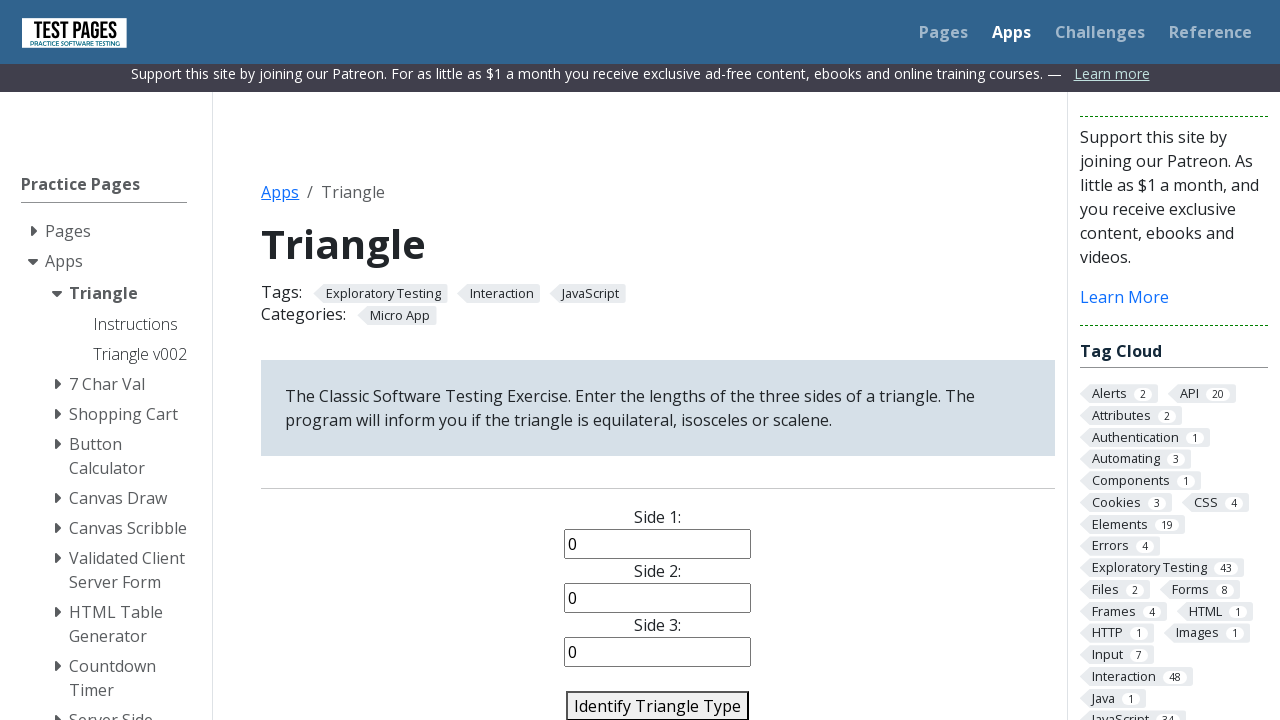

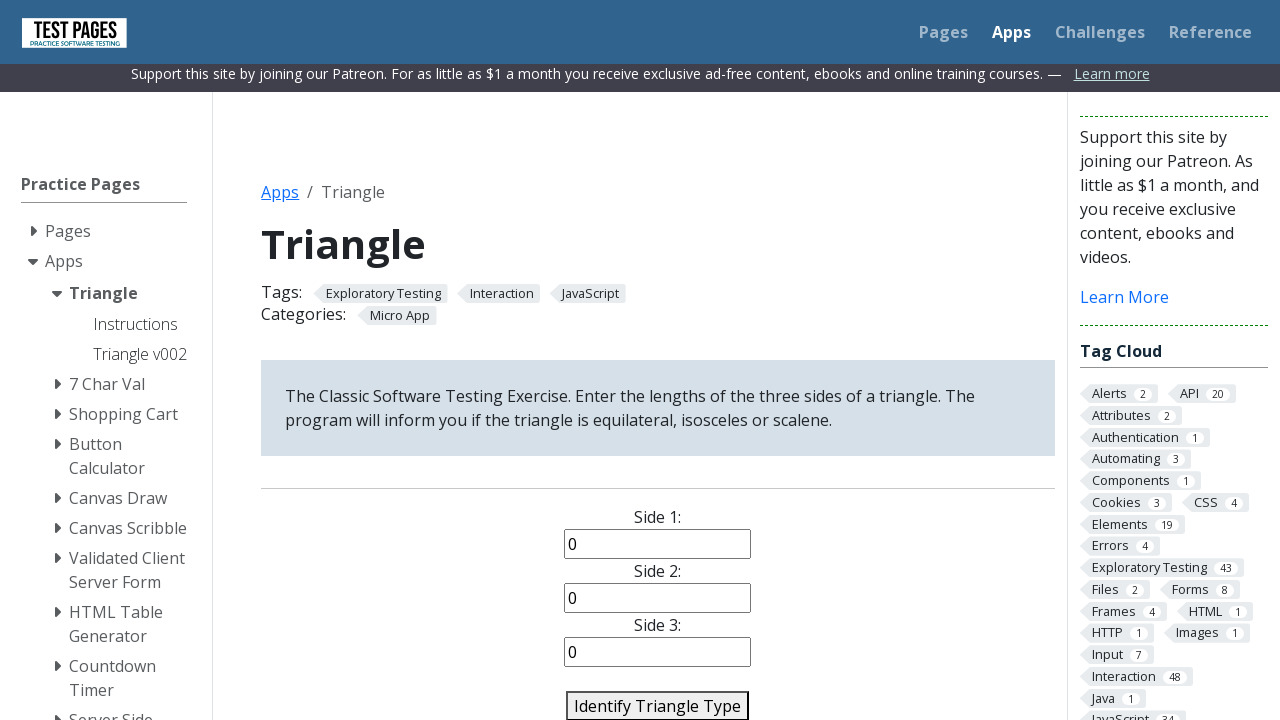